Tests job board functionality by navigating to jobs page, searching for jobs by keyword, filtering for full-time positions, selecting a job listing, and clicking the apply button to verify application details are shown.

Starting URL: https://alchemy.hguy.co/jobs/

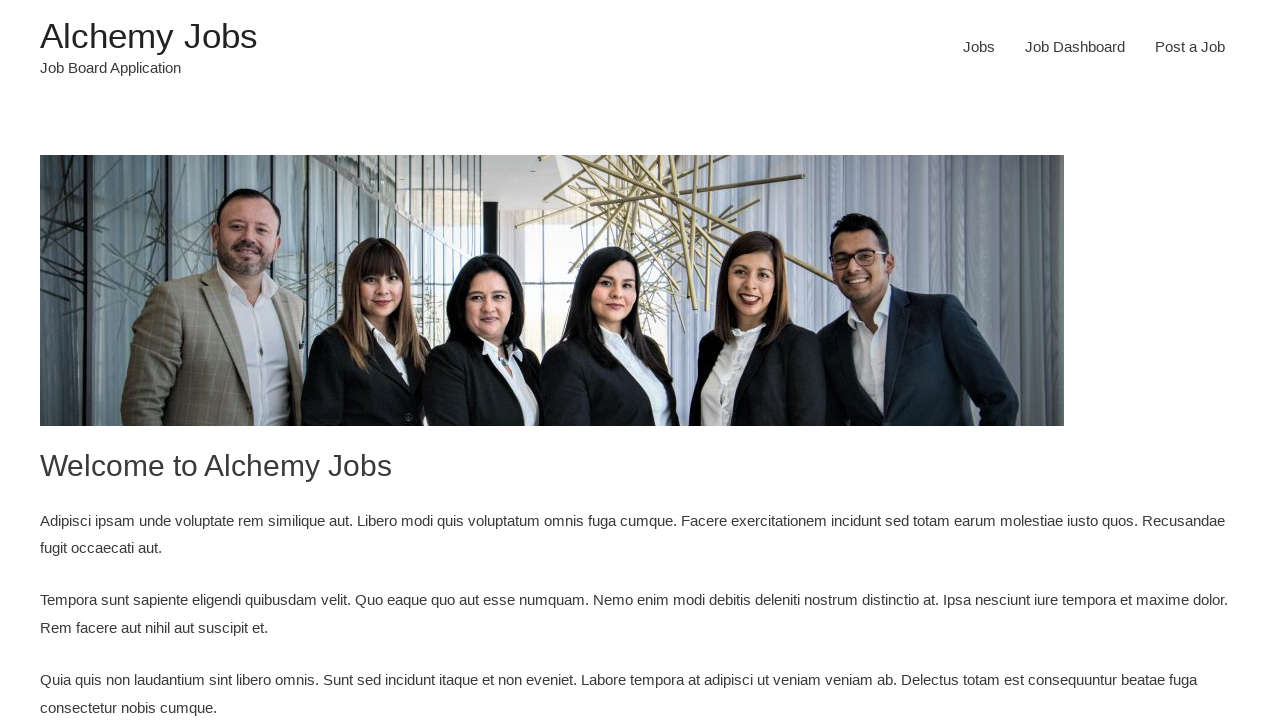

Jobs link is visible in navigation
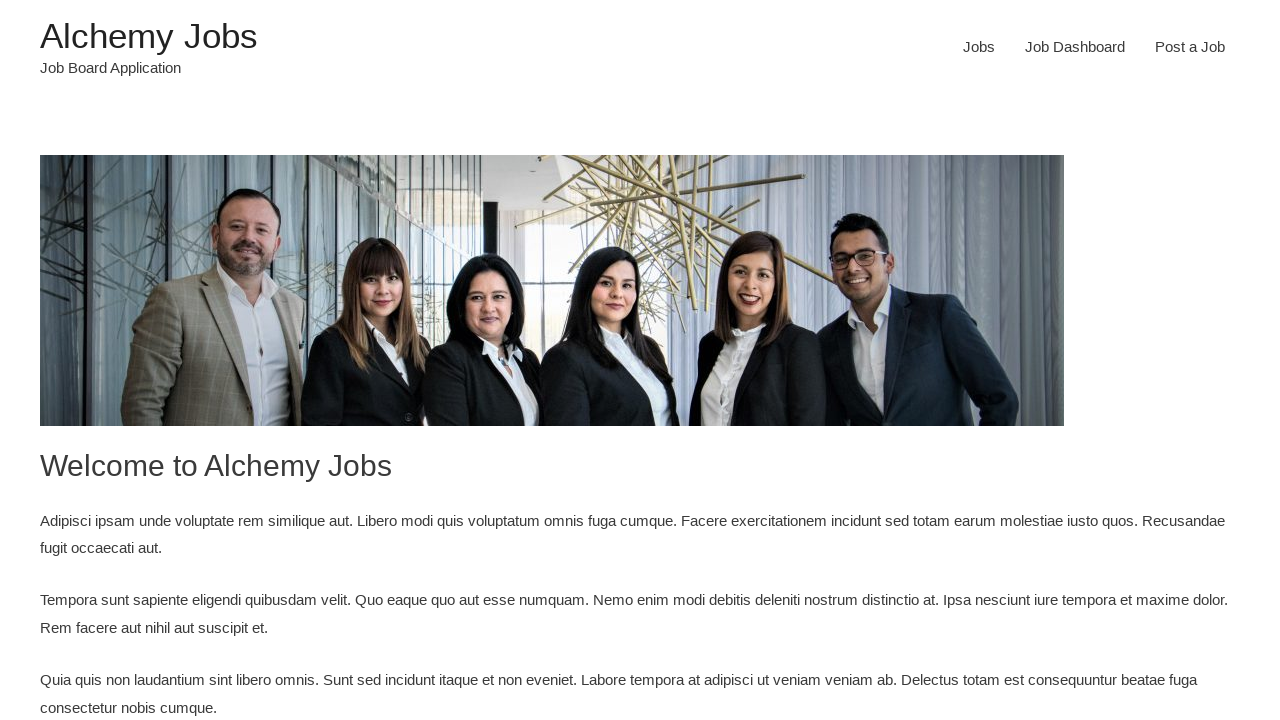

Clicked Jobs link to navigate to jobs page at (979, 47) on xpath=//a[text()='Jobs']
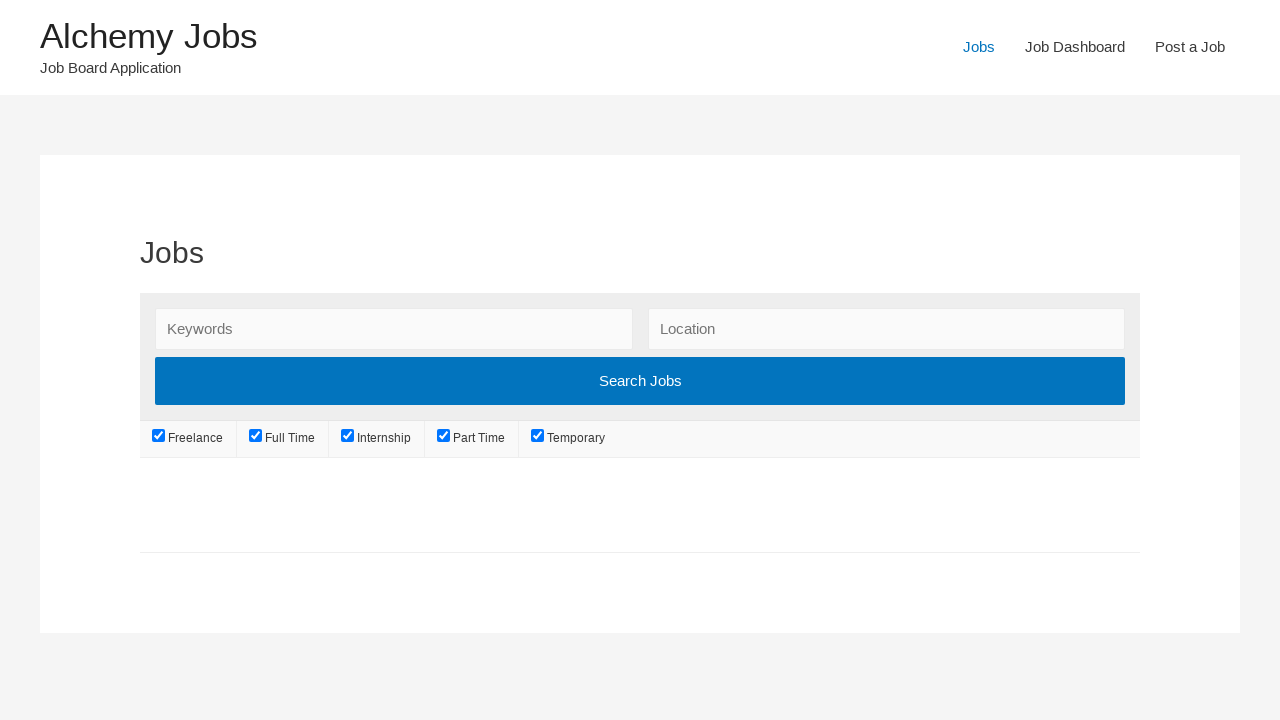

Search keywords field is visible
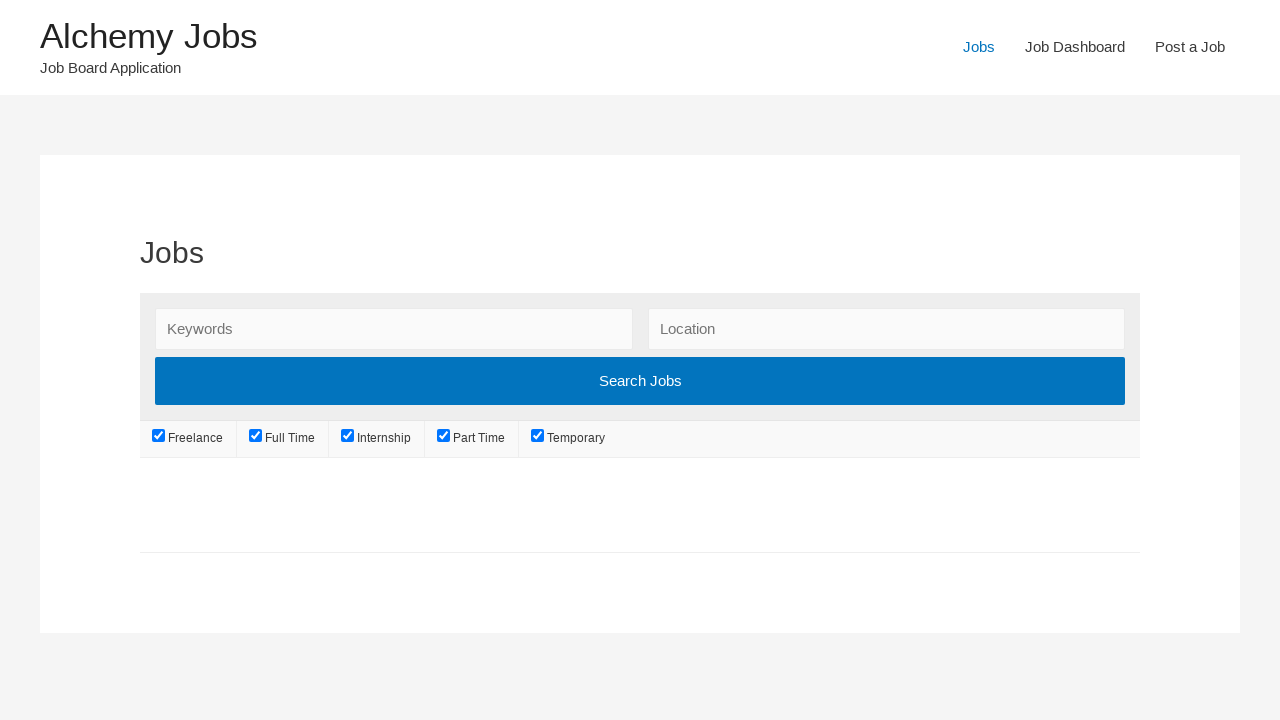

Filled search keywords field with 'Developer' on #search_keywords
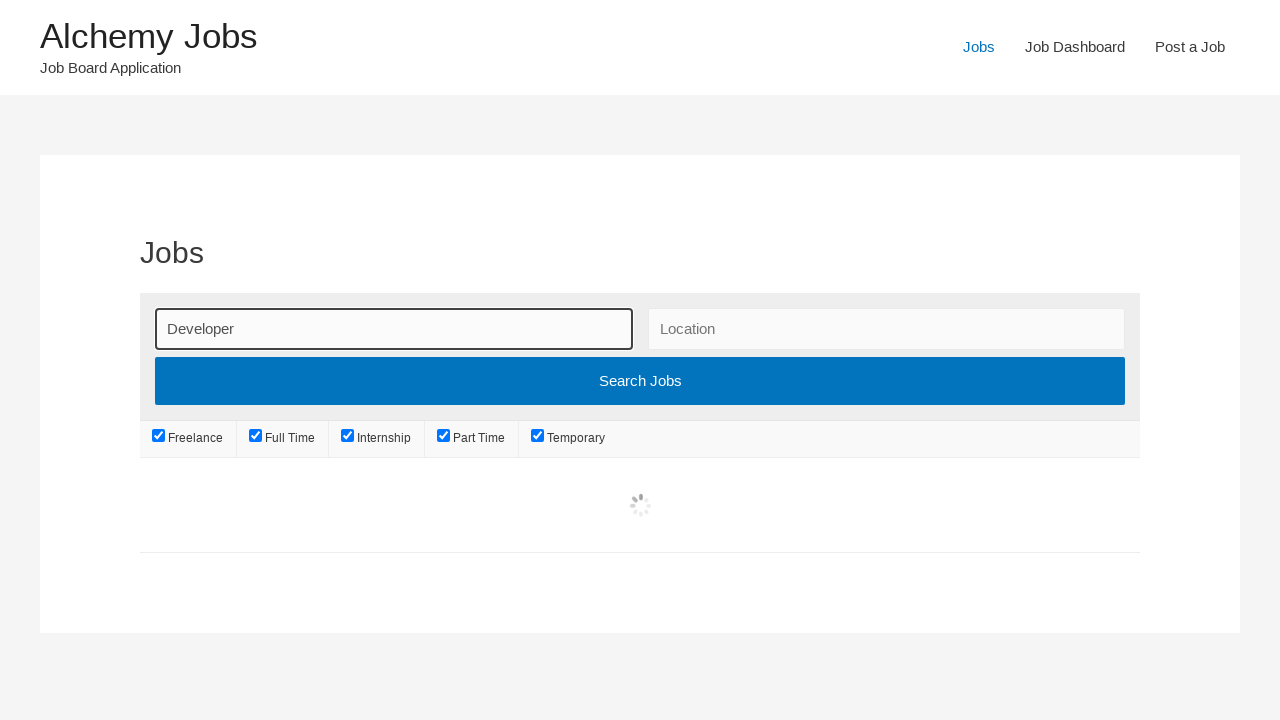

Clicked search submit button at (640, 377) on div.search_submit
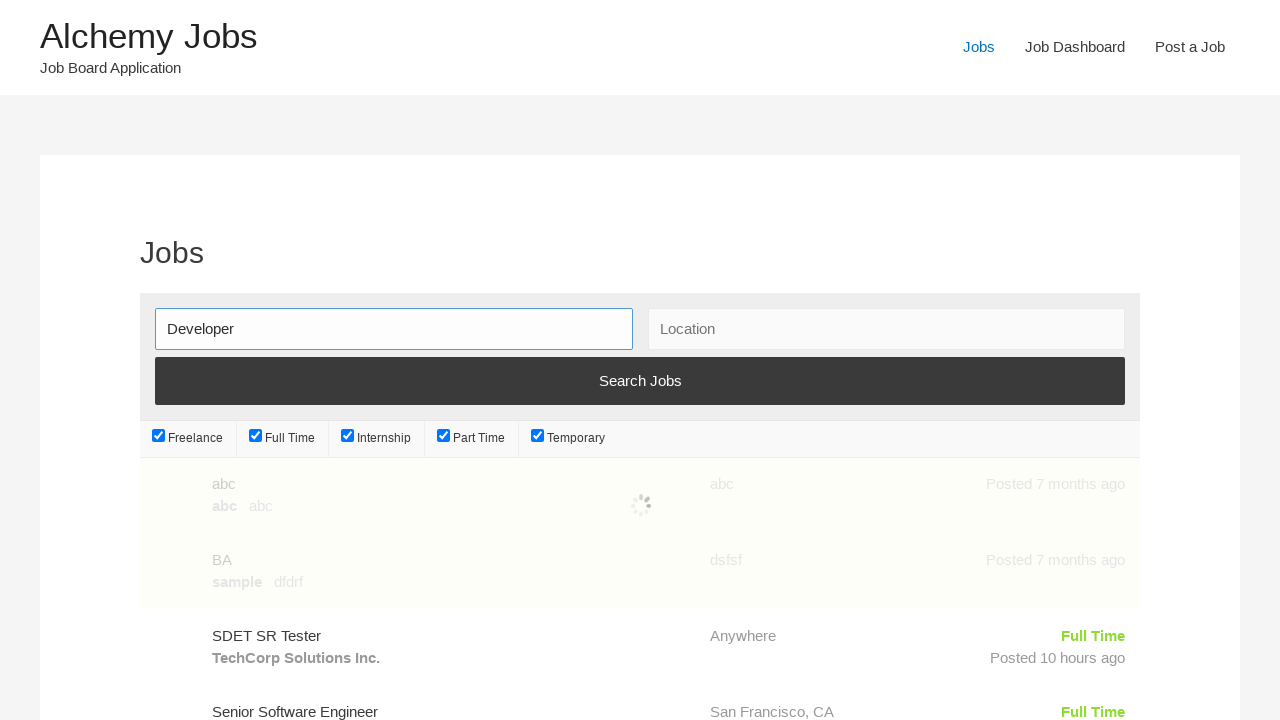

Deselected job type filter 1 of 5 at (188, 439) on ul.job_types li >> nth=0
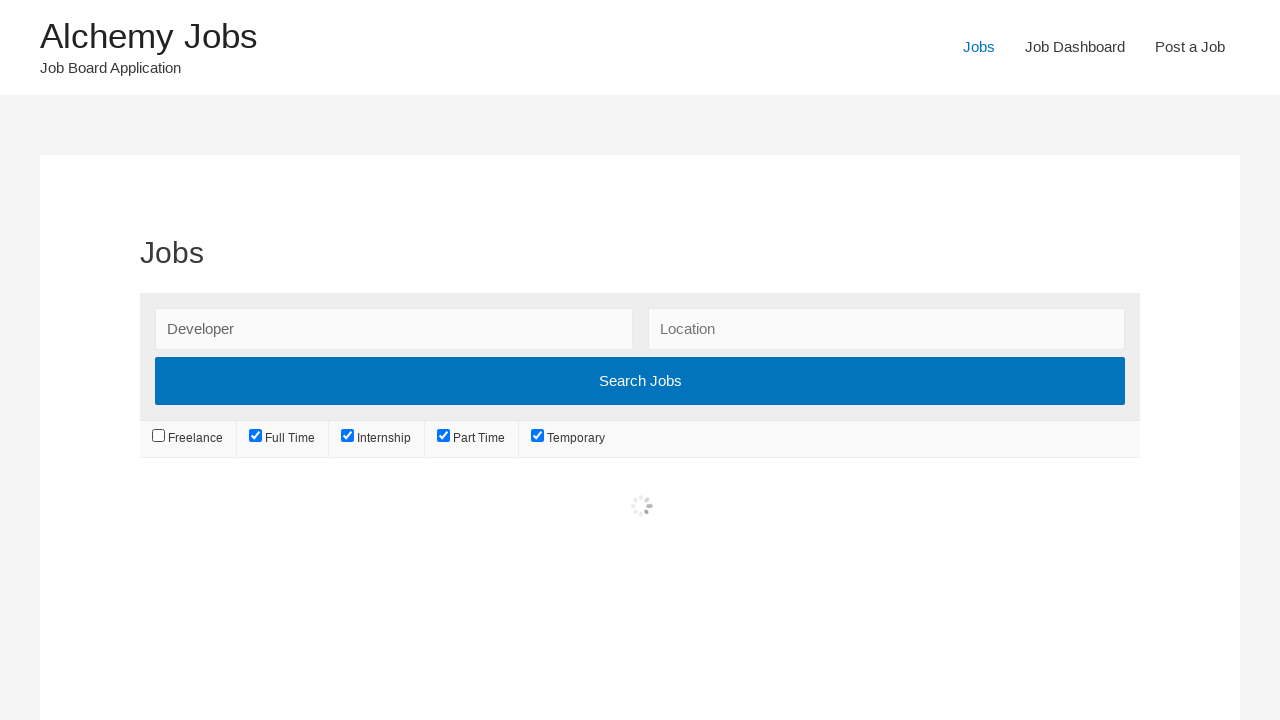

Deselected job type filter 2 of 5 at (283, 439) on ul.job_types li >> nth=1
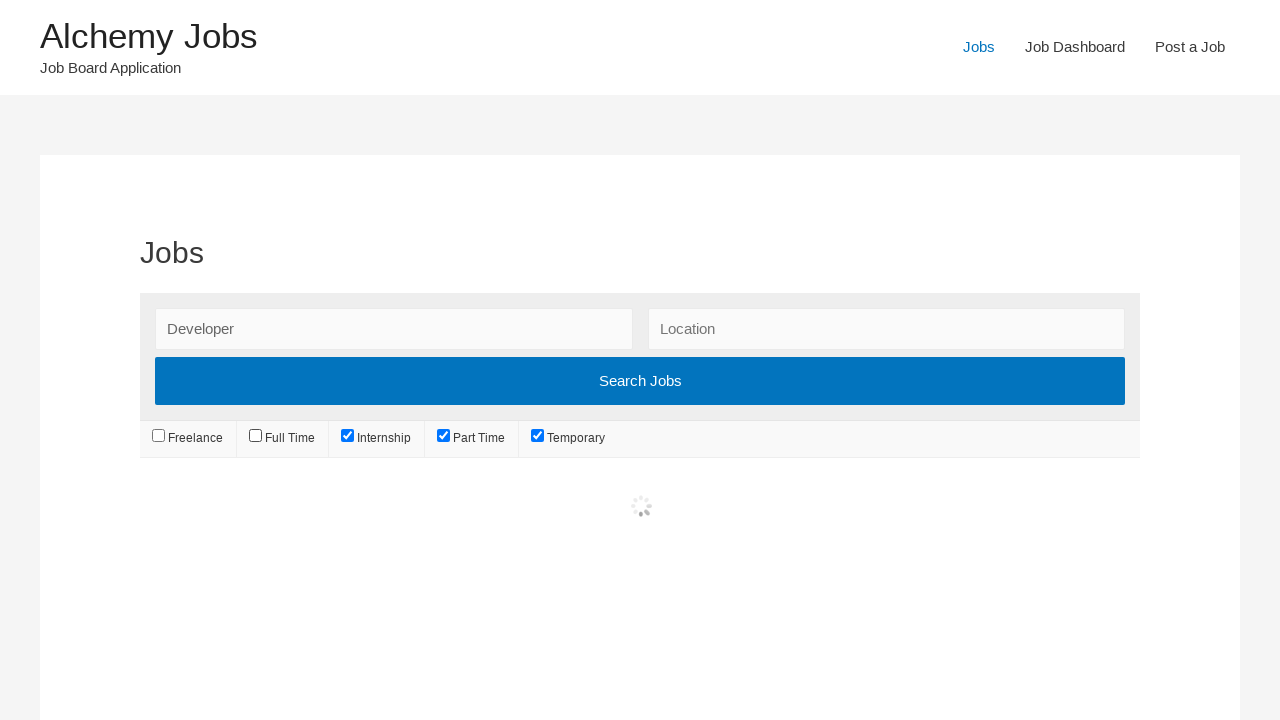

Deselected job type filter 3 of 5 at (377, 439) on ul.job_types li >> nth=2
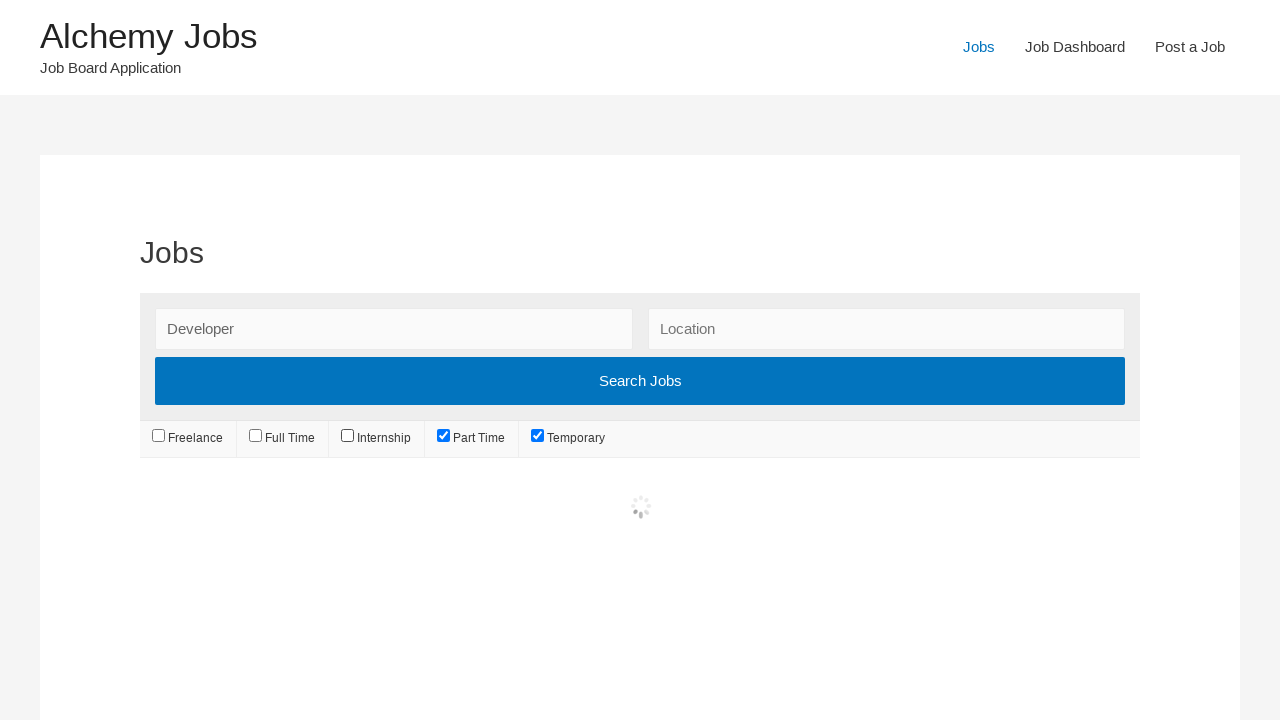

Deselected job type filter 4 of 5 at (472, 439) on ul.job_types li >> nth=3
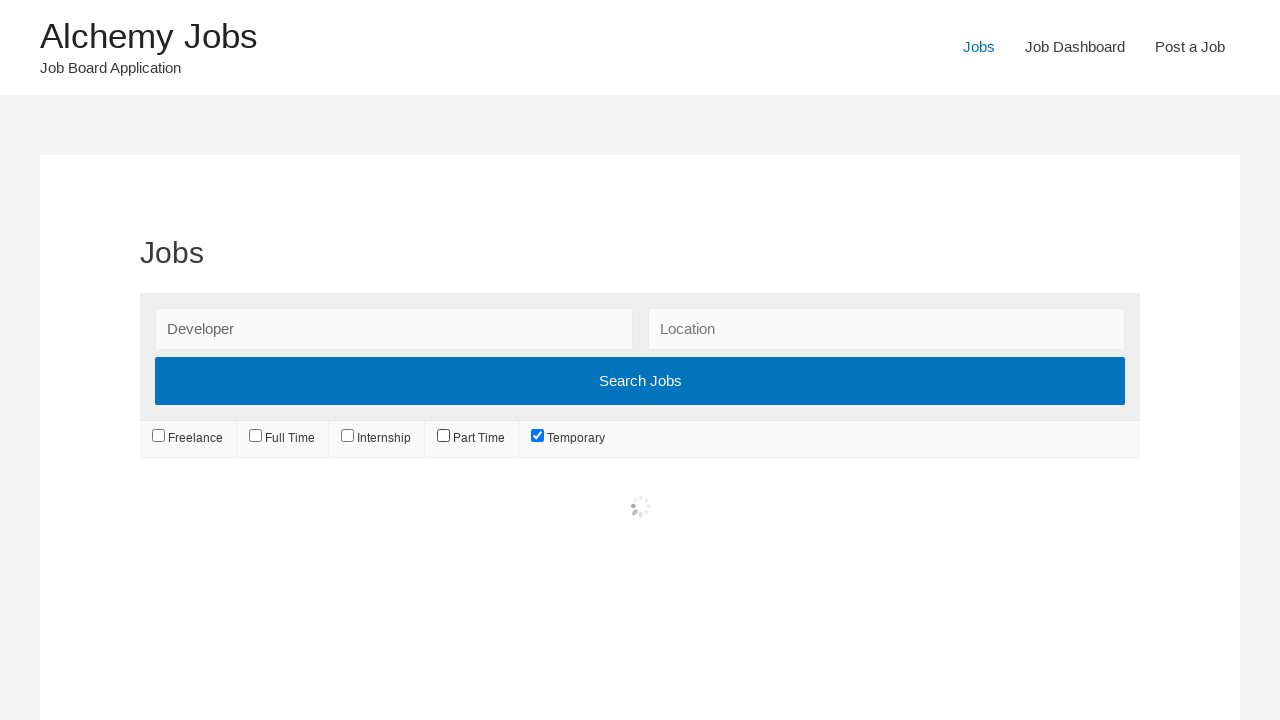

Deselected job type filter 5 of 5 at (568, 439) on ul.job_types li >> nth=4
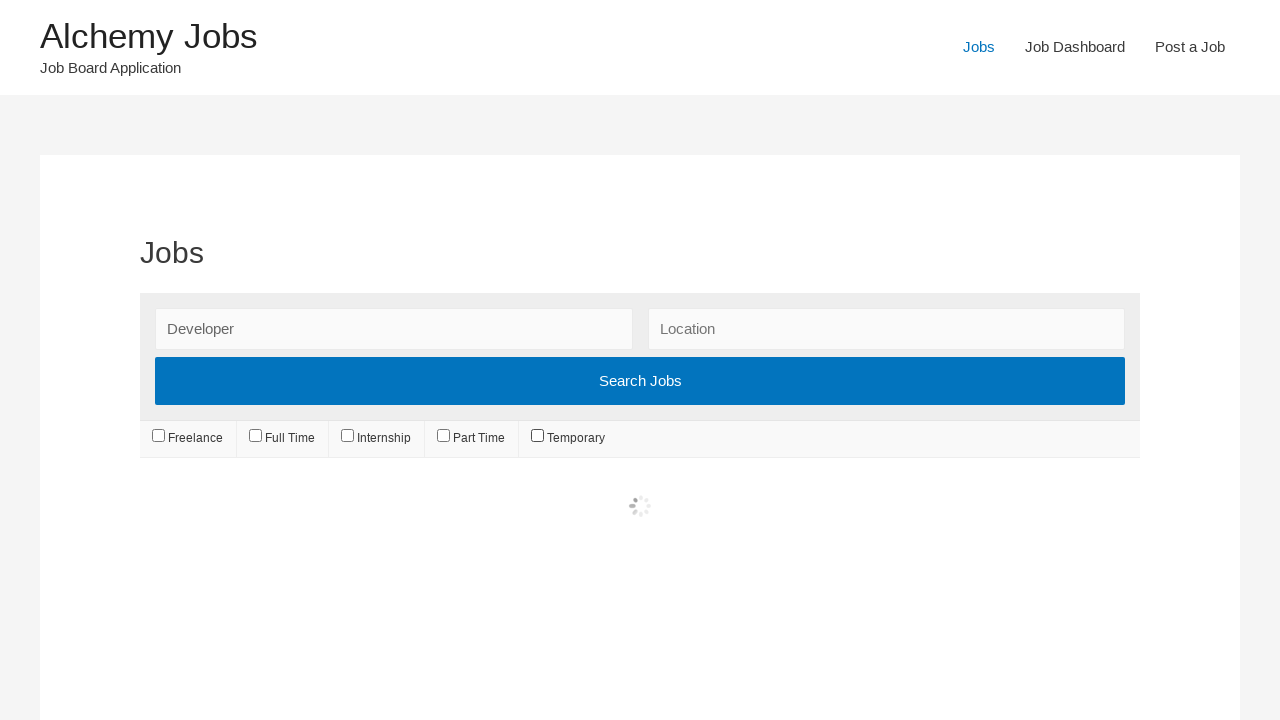

Clicked Full Time checkbox filter at (256, 436) on #job_type_full-time
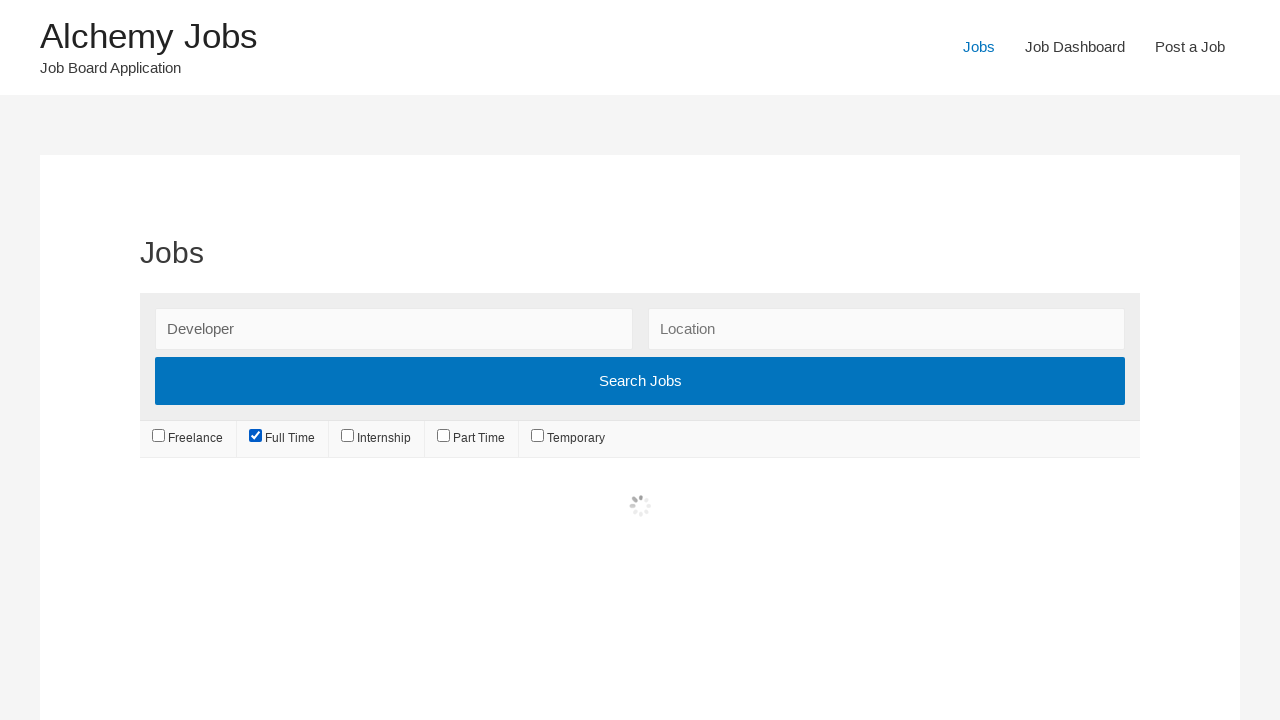

Job listings are visible
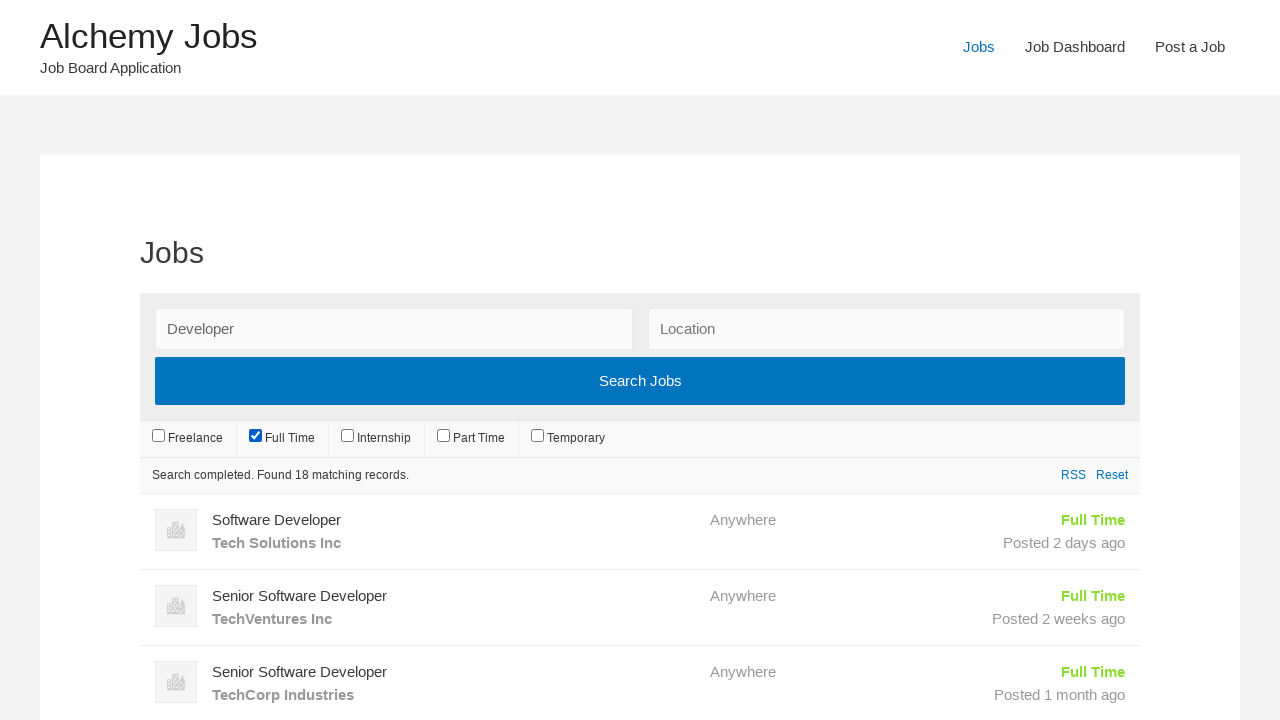

Clicked first job listing at (640, 532) on ul.job_listings li >> nth=0
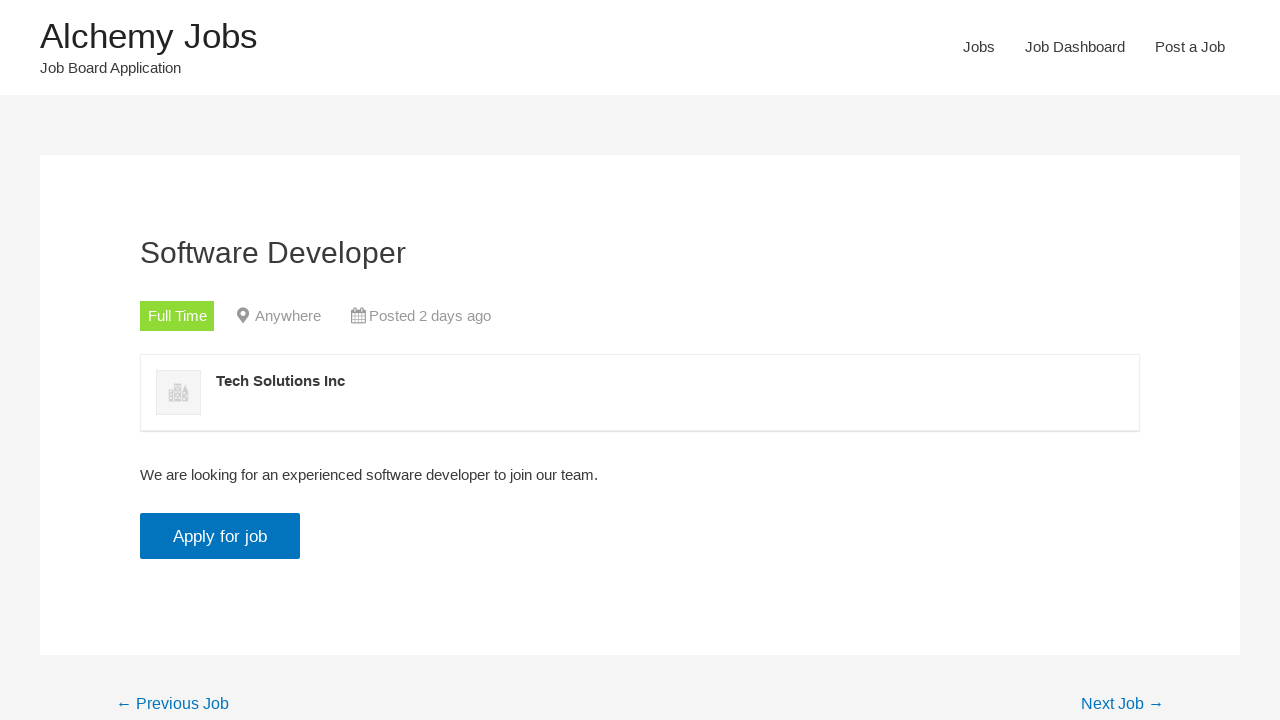

Application button is visible
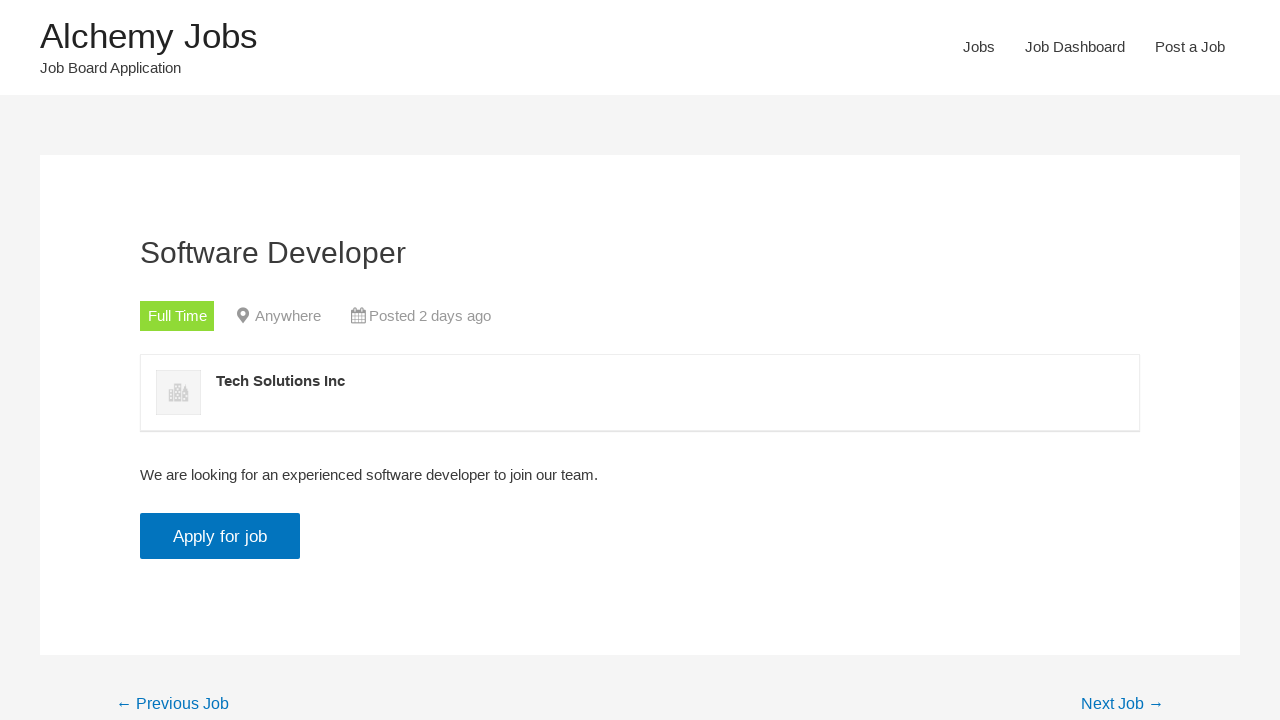

Clicked apply button at (220, 536) on input.application_button
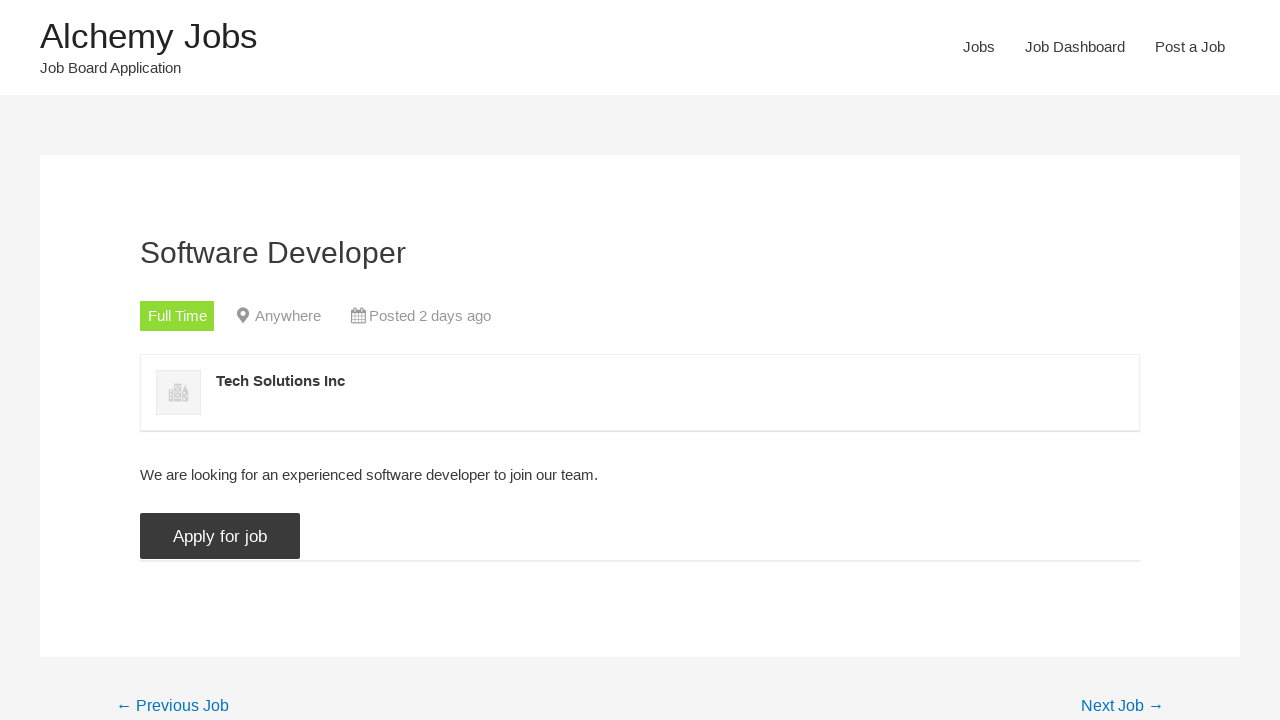

Application details section is visible, confirming successful application
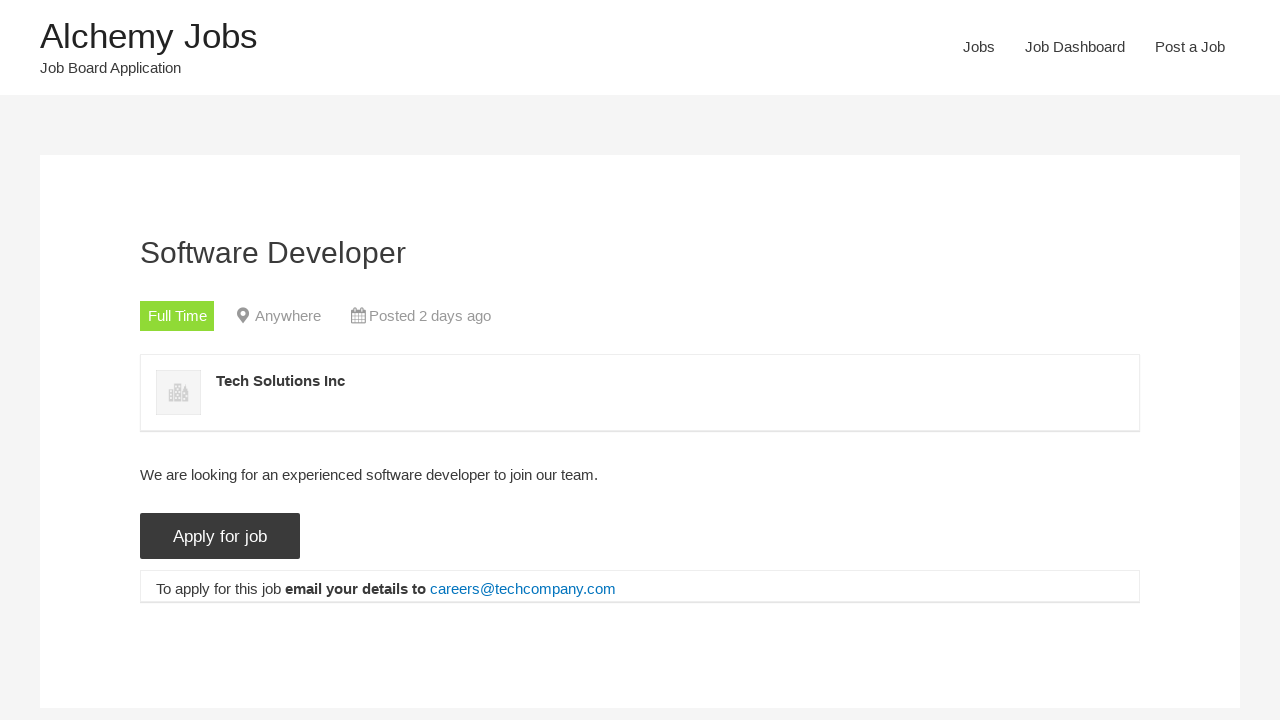

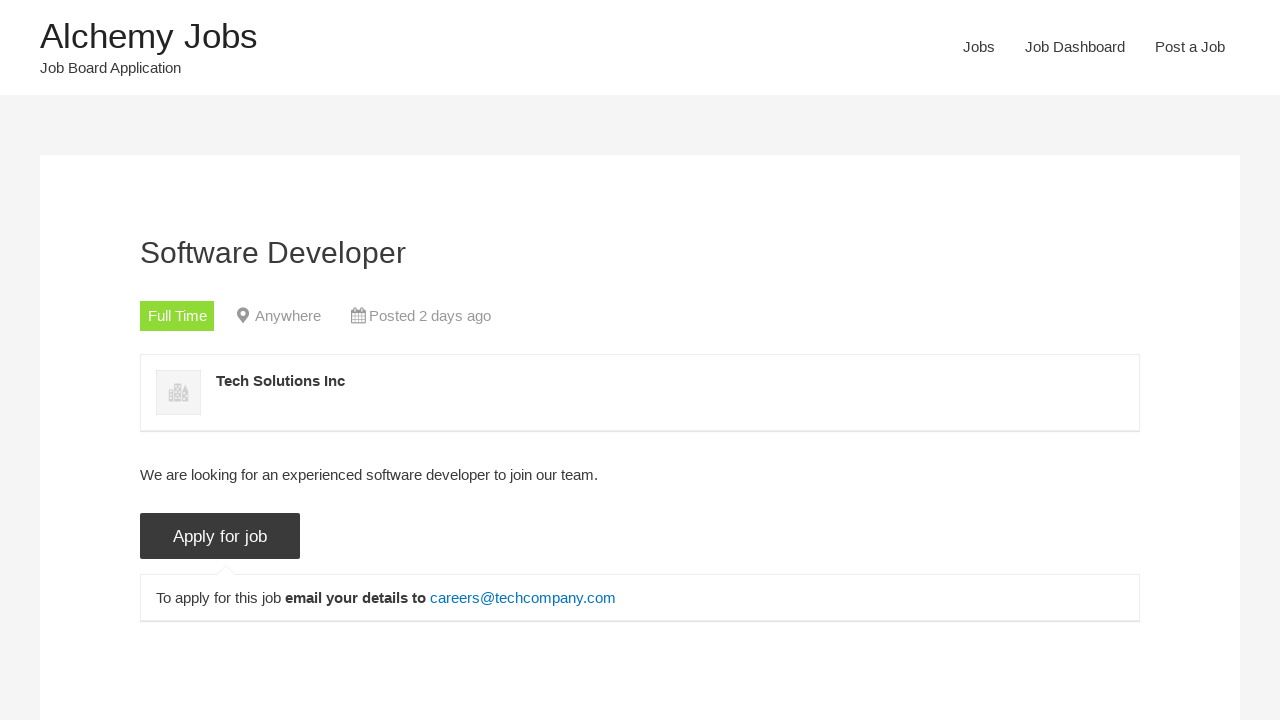